Tests clearing text from an input field

Starting URL: https://bonigarcia.dev/selenium-webdriver-java/web-form.html

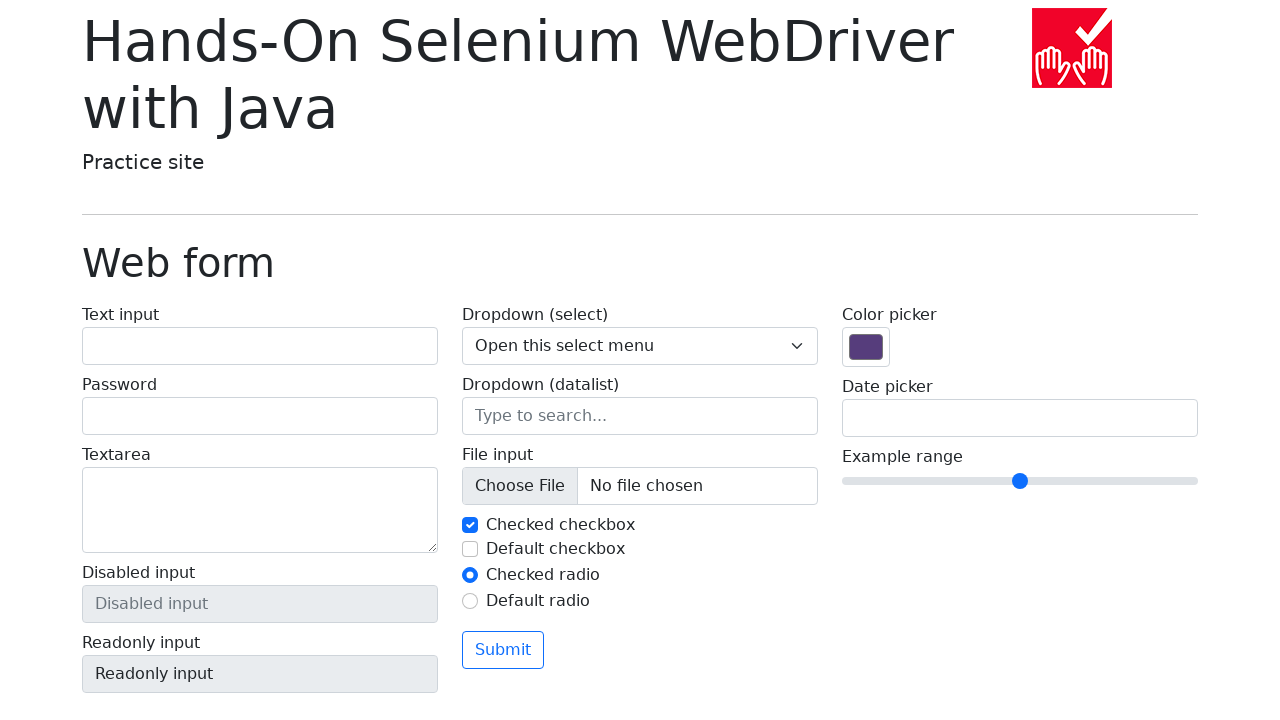

Filled text input field with 'Test text sample' on #my-text-id
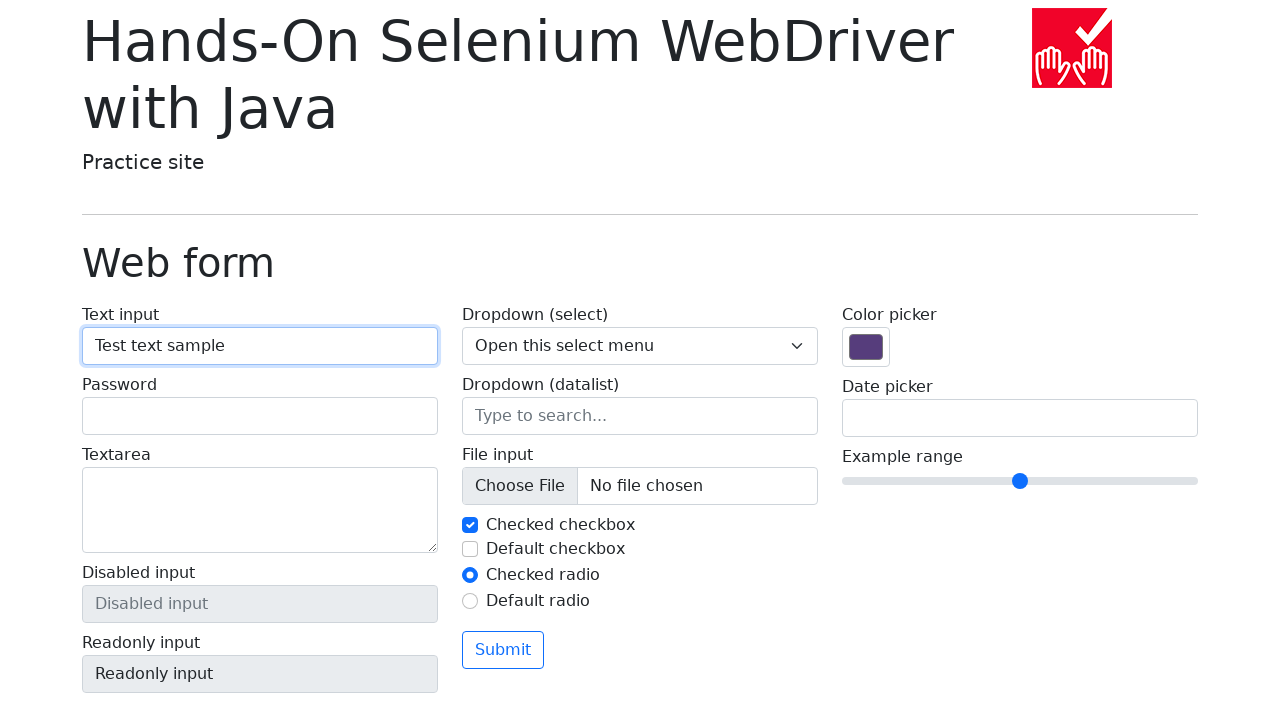

Cleared text input field by filling with empty string on #my-text-id
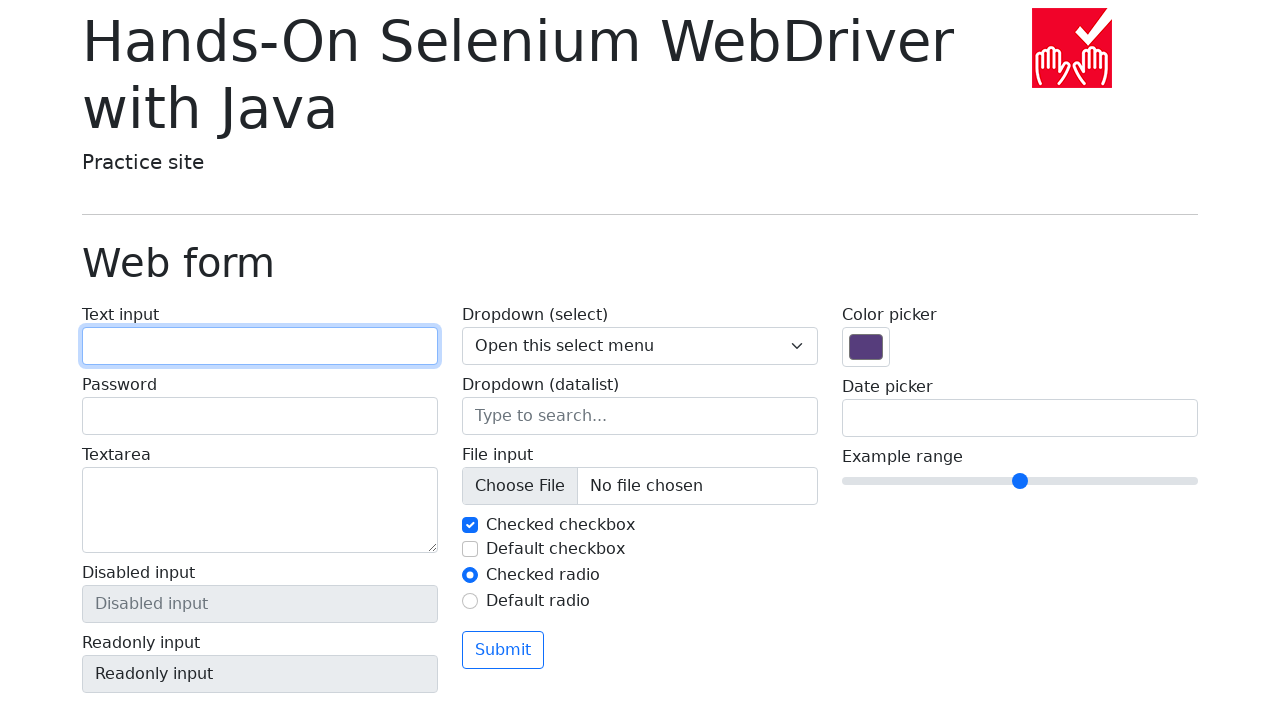

Verified that text input field is empty
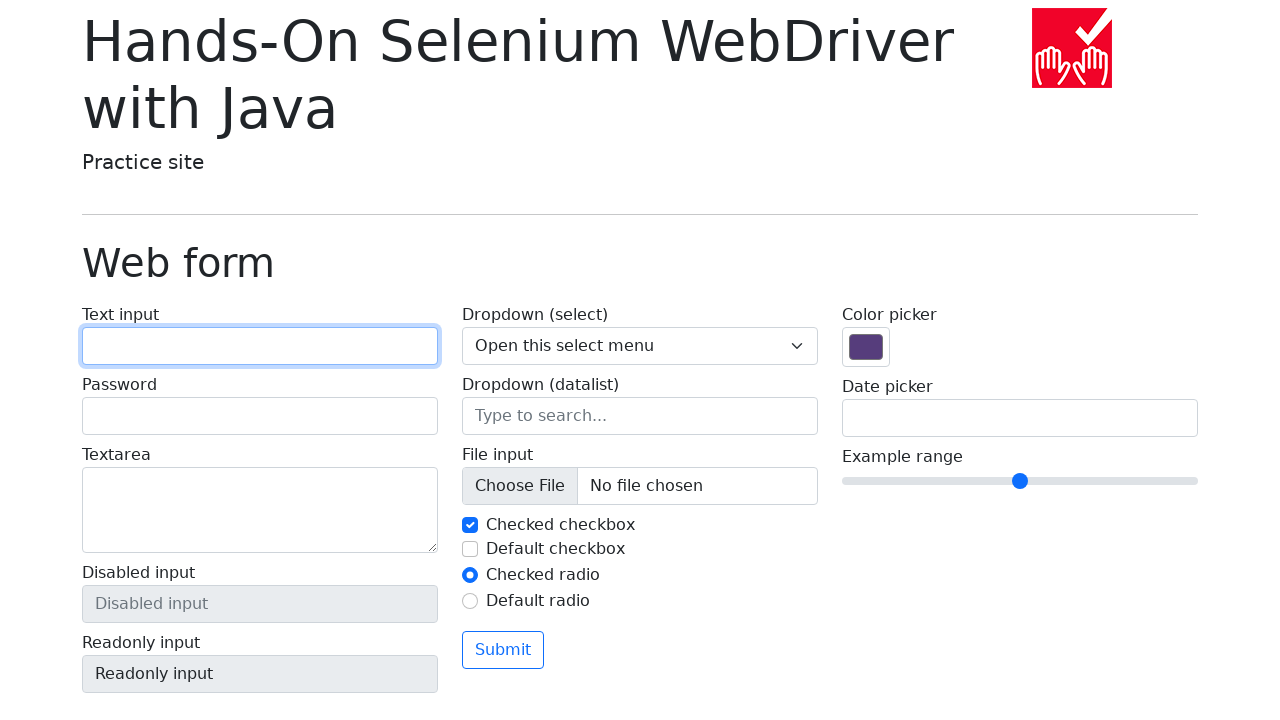

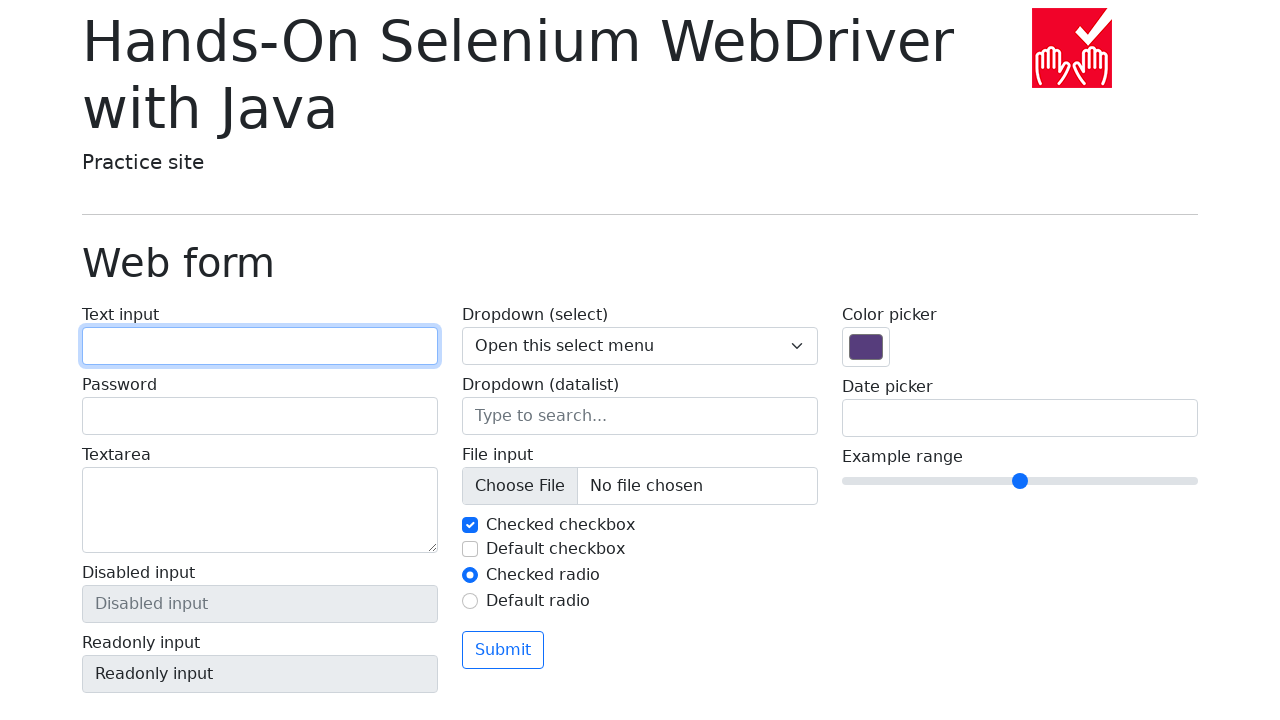